Tests navigation to FAQ and Partners pages by clicking links, opening new windows, and then closing them to return to the home page

Starting URL: https://www.cowin.gov.in/

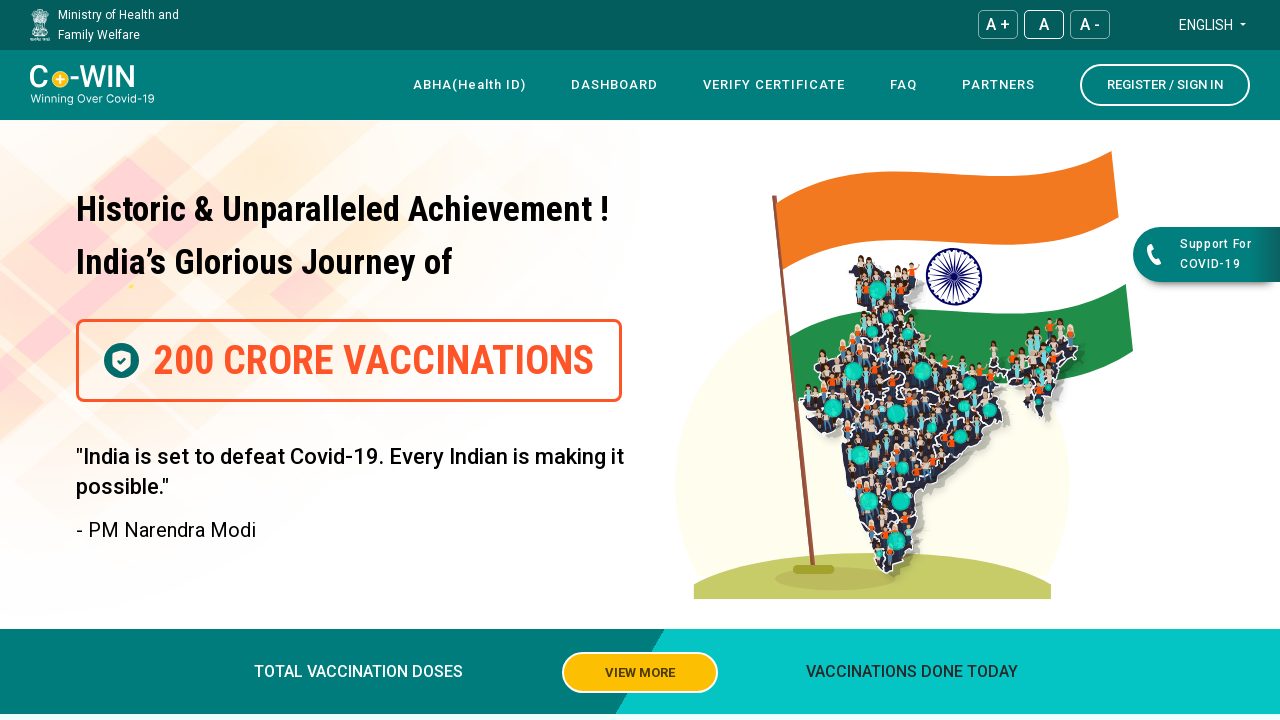

Clicked FAQ link which opened in a new window at (904, 85) on xpath=/html/body/app-root/app-header/header/div[4]/div/div[1]/div/nav/div[3]/div
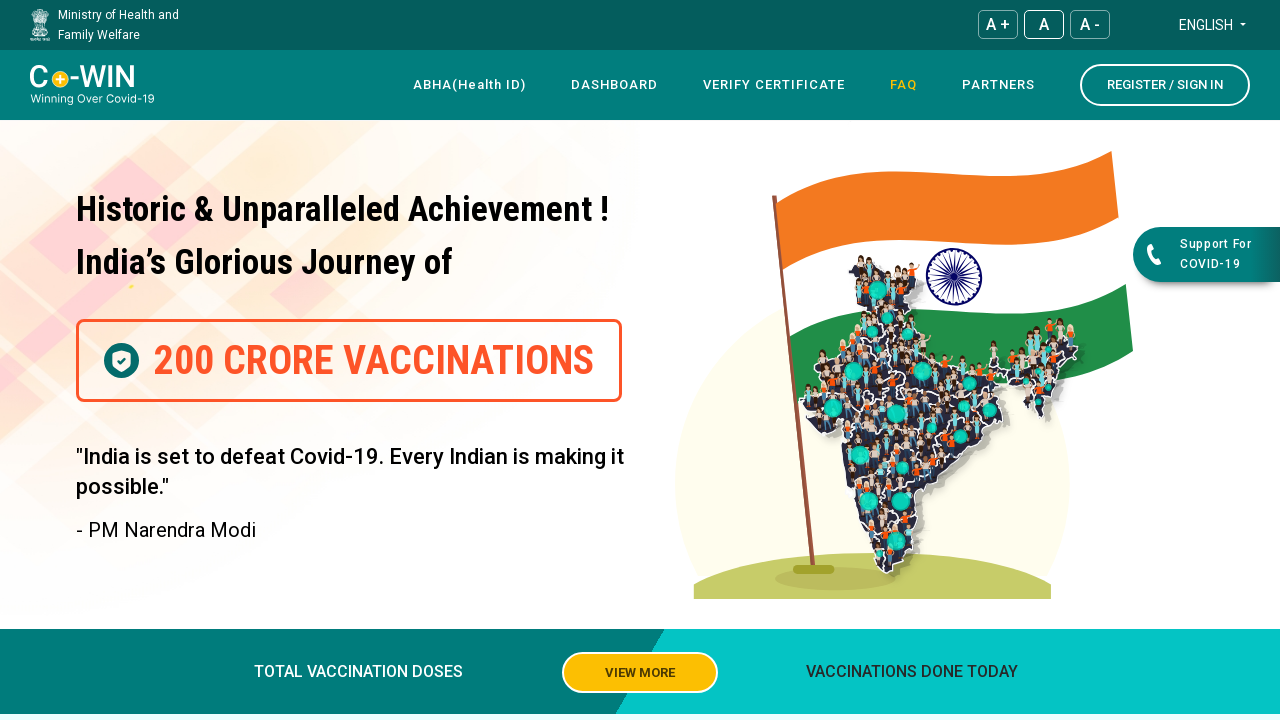

Clicked Partners link which opened in a new window at (998, 85) on xpath=/html/body/app-root/app-header/header/div[4]/div/div[1]/div/nav/div[3]/div
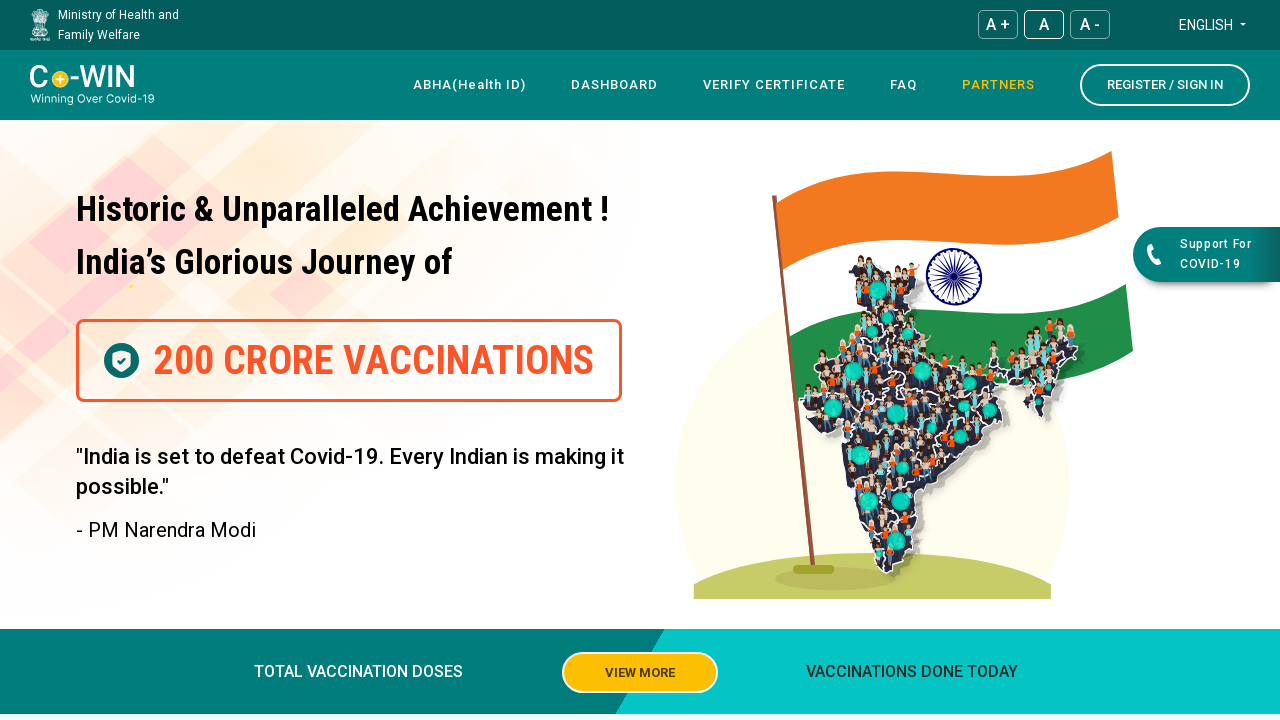

Closed FAQ page window
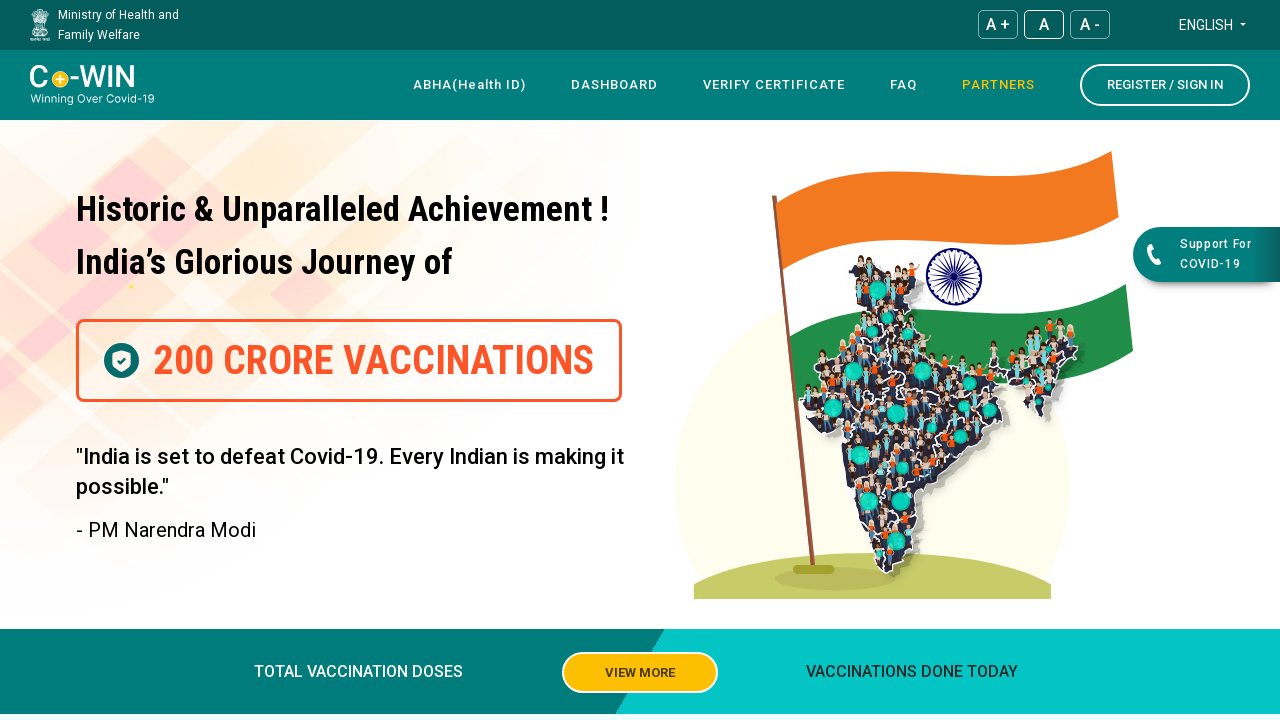

Closed Partners page window
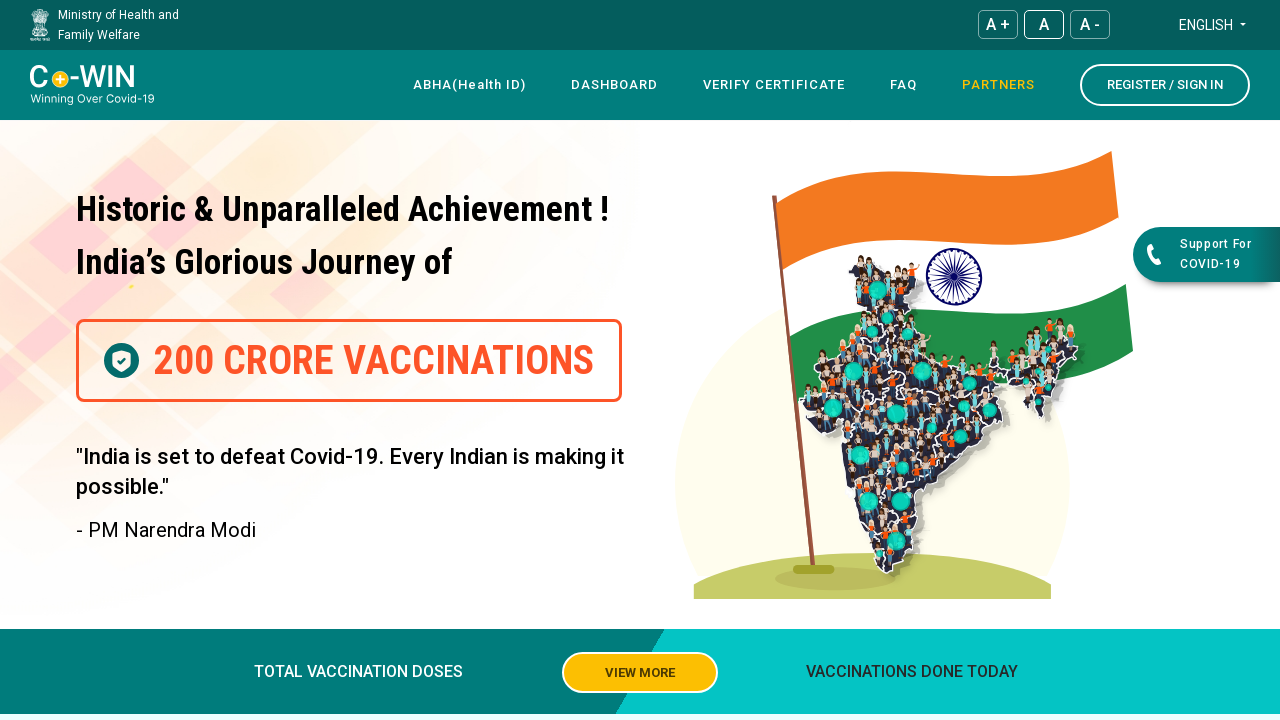

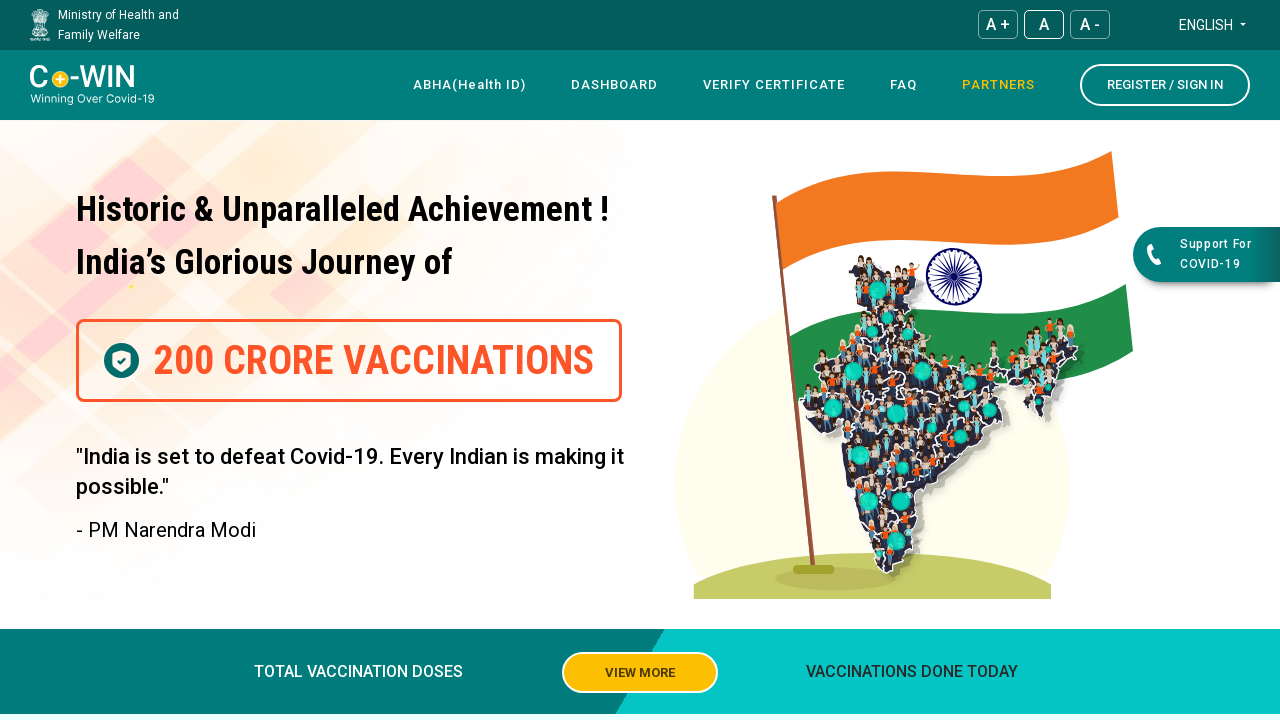